Tests various locator strategies on a practice form by filling fields, clicking buttons, and navigating through a password reset flow

Starting URL: https://rahulshettyacademy.com/locatorspractice

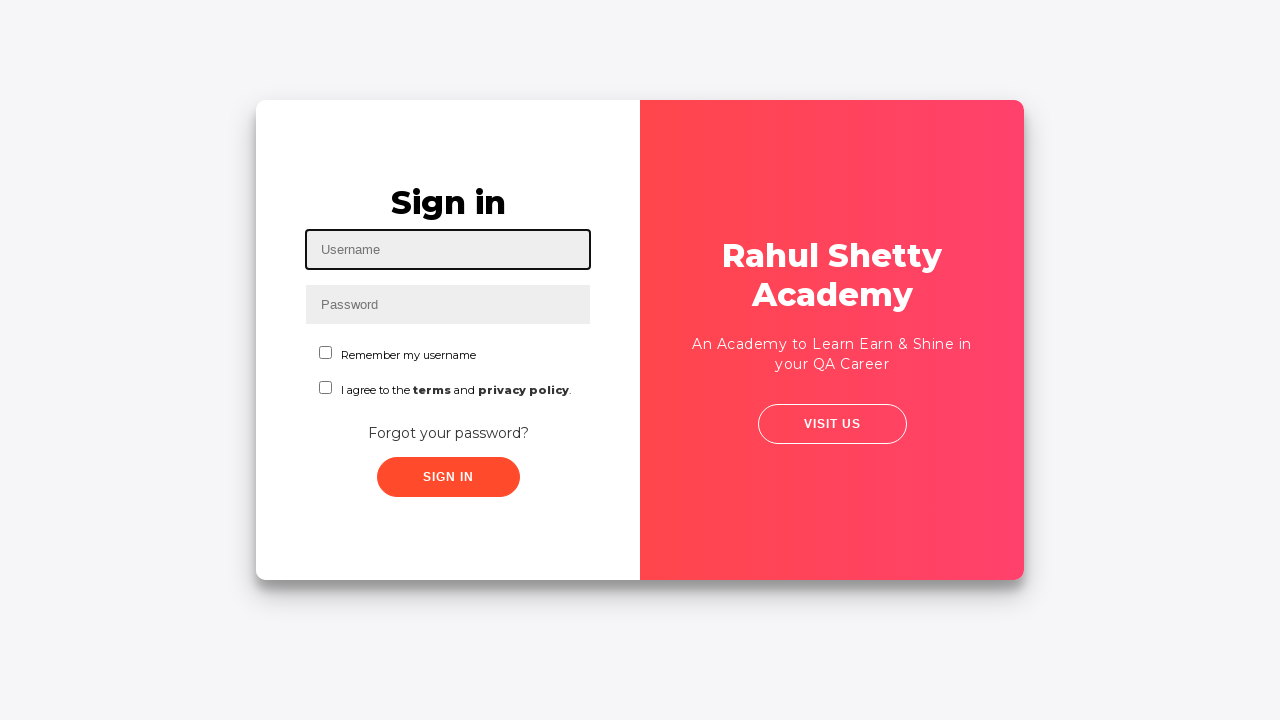

Filled username field with 'Asu' on input#inputUsername
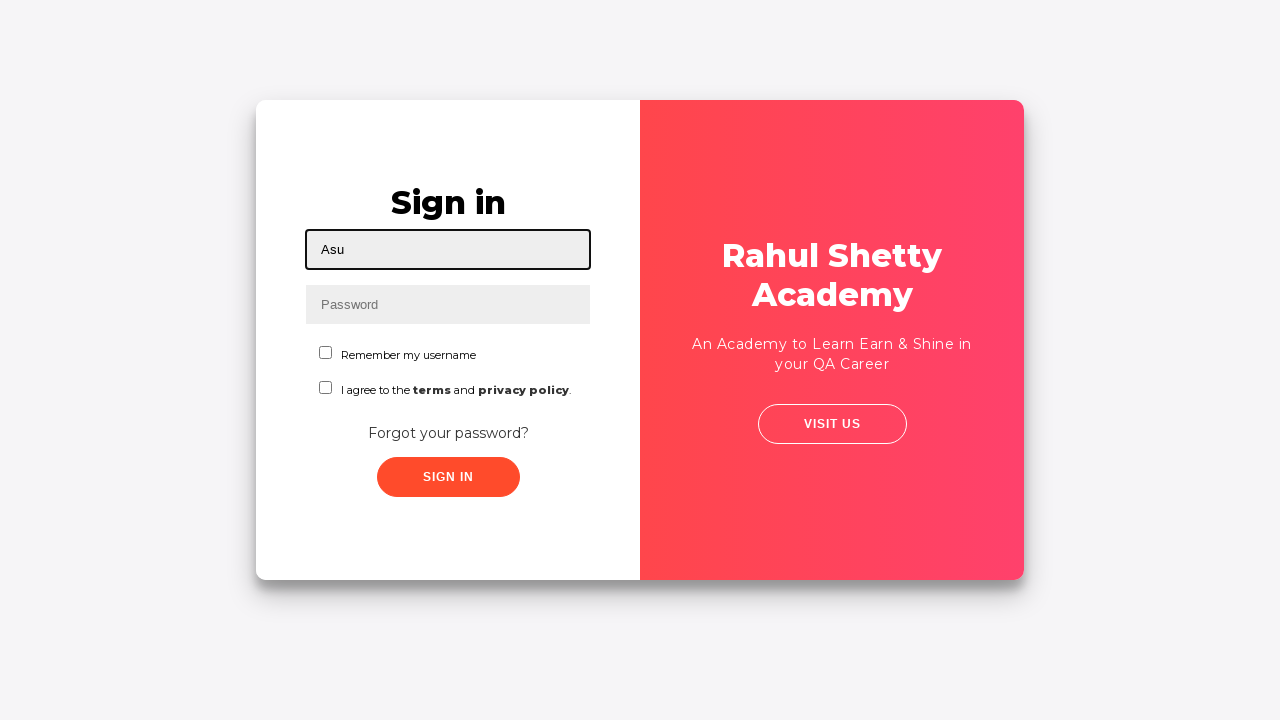

Filled password field with '12345' on input[name=inputPassword]
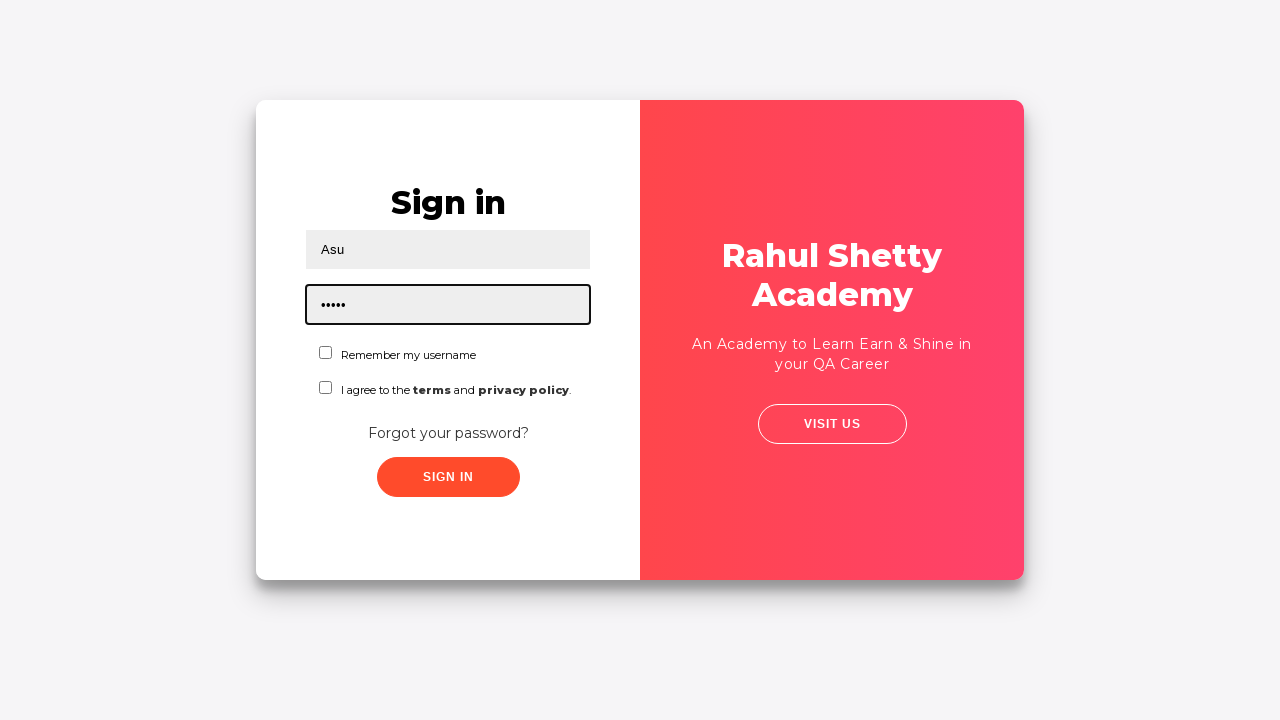

Clicked sign in button at (448, 477) on .signInBtn
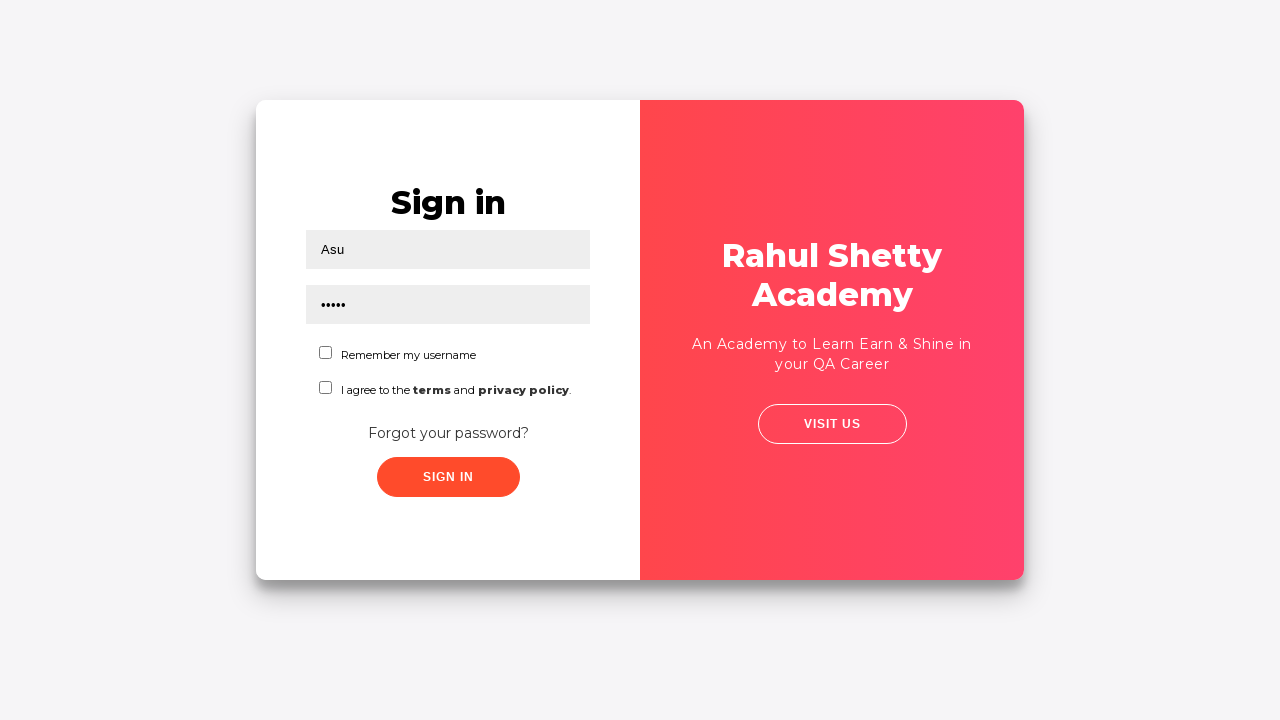

Clicked forgot password link at (448, 433) on text=Forgot your password?
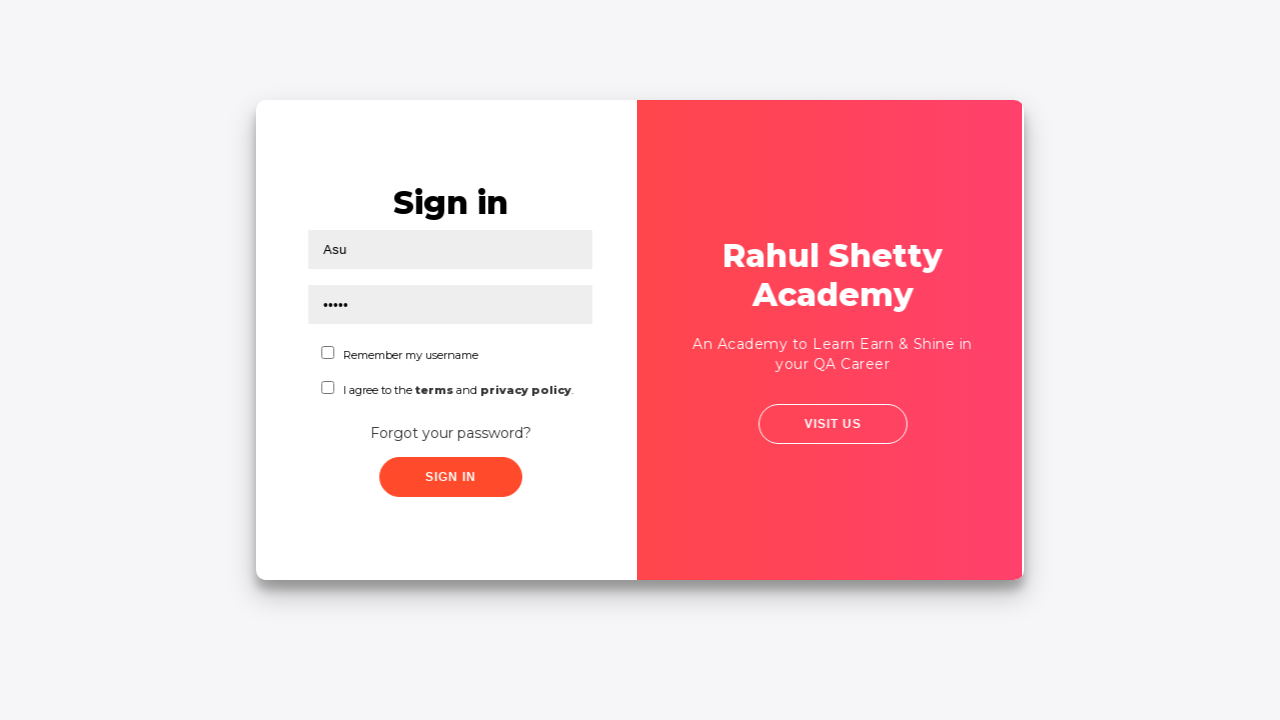

Filled name field with 'Asu' on input[placeholder='Name']
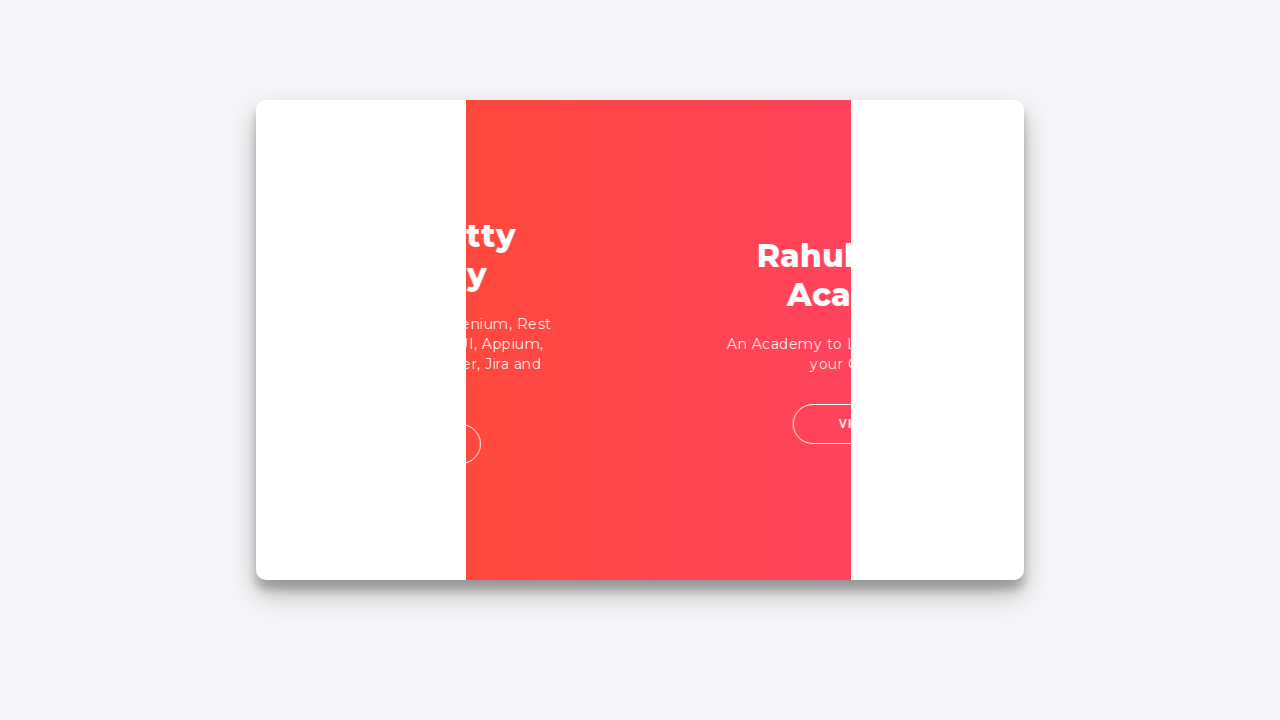

Filled email field with 'rahul@gmail.com' on input[placeholder='Email']
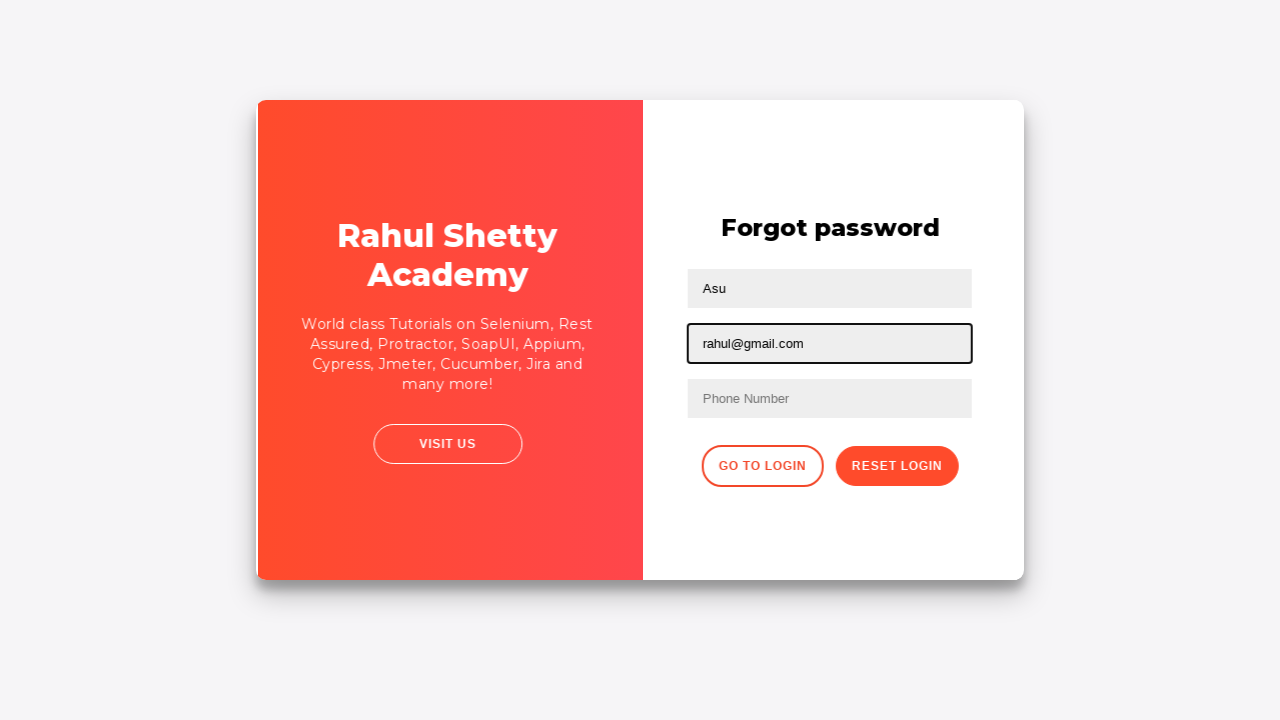

Filled phone number field with '9938000111' on input[placeholder='Phone Number']
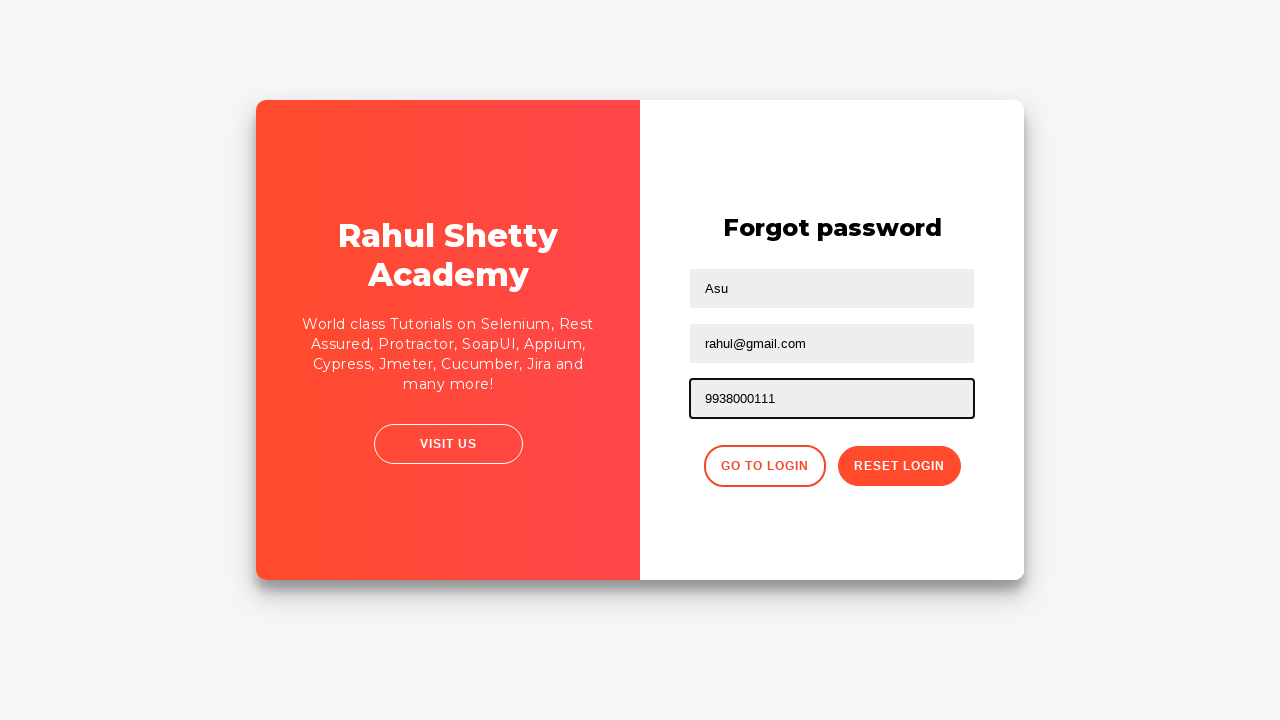

Cleared phone number field on input[type='text']:nth-child(4)
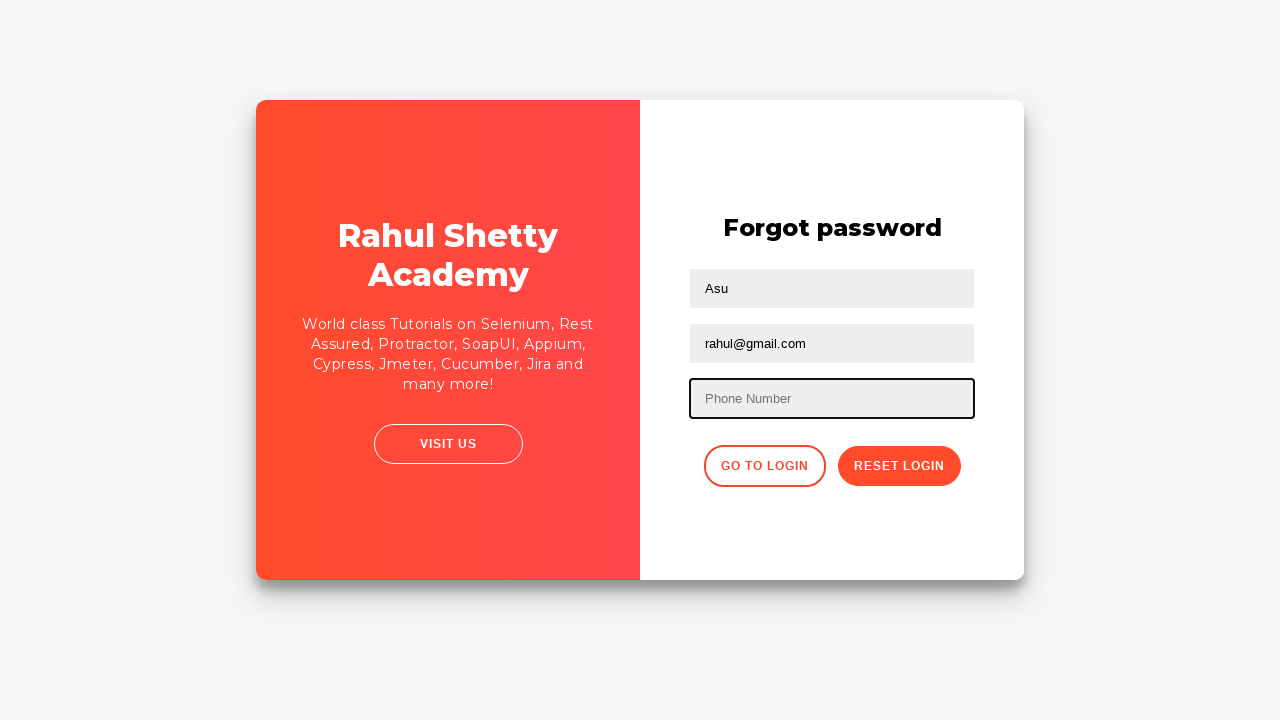

Refilled phone number field with '123333331' on input[placeholder='Phone Number']
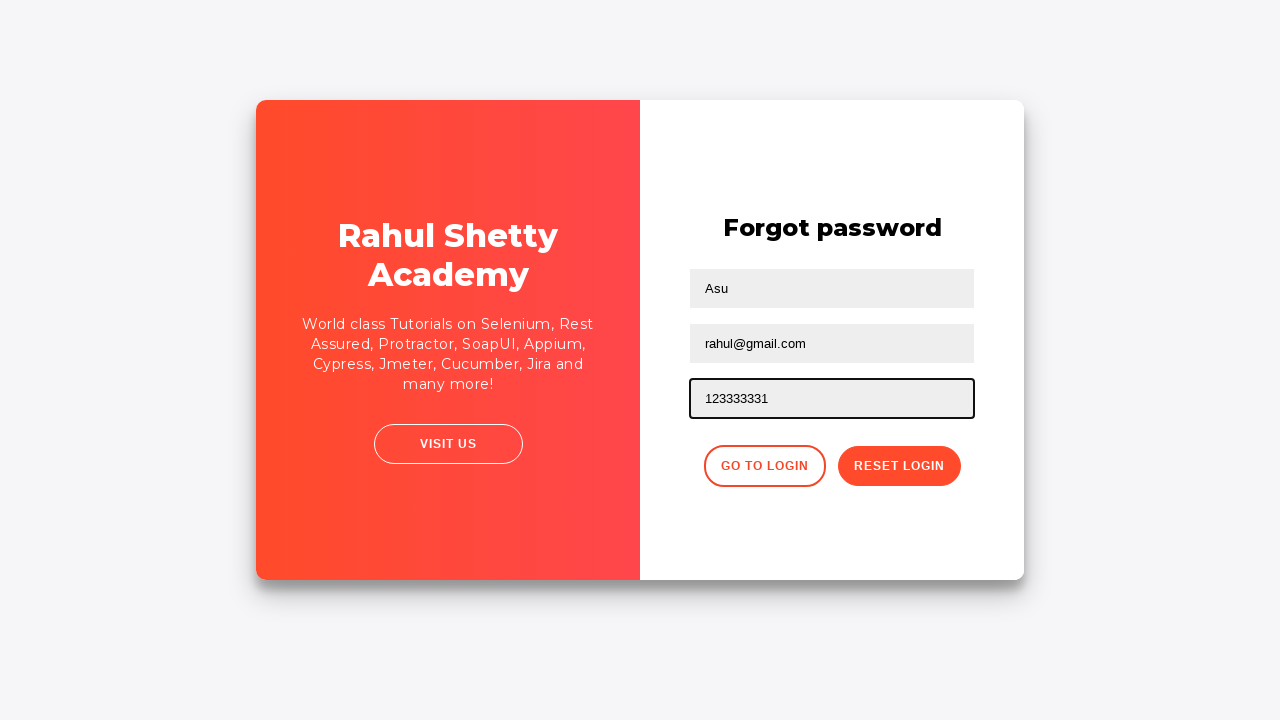

Clicked reset password button at (899, 466) on .reset-pwd-btn
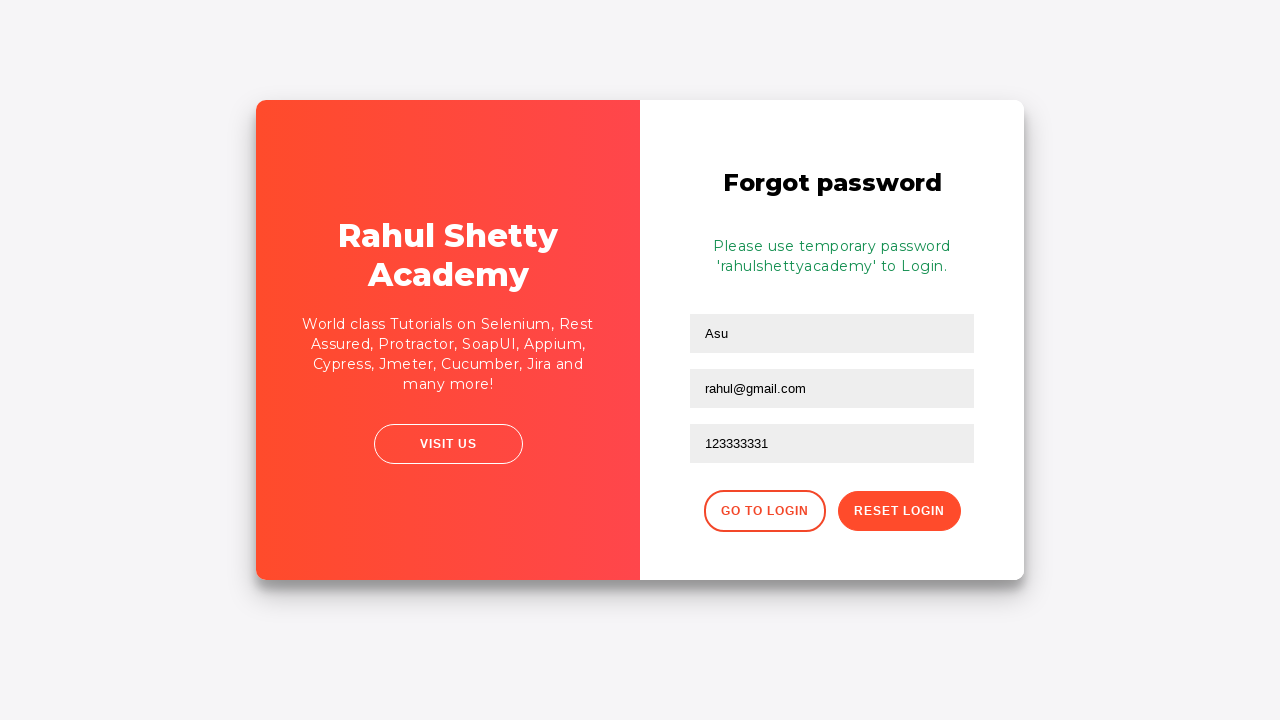

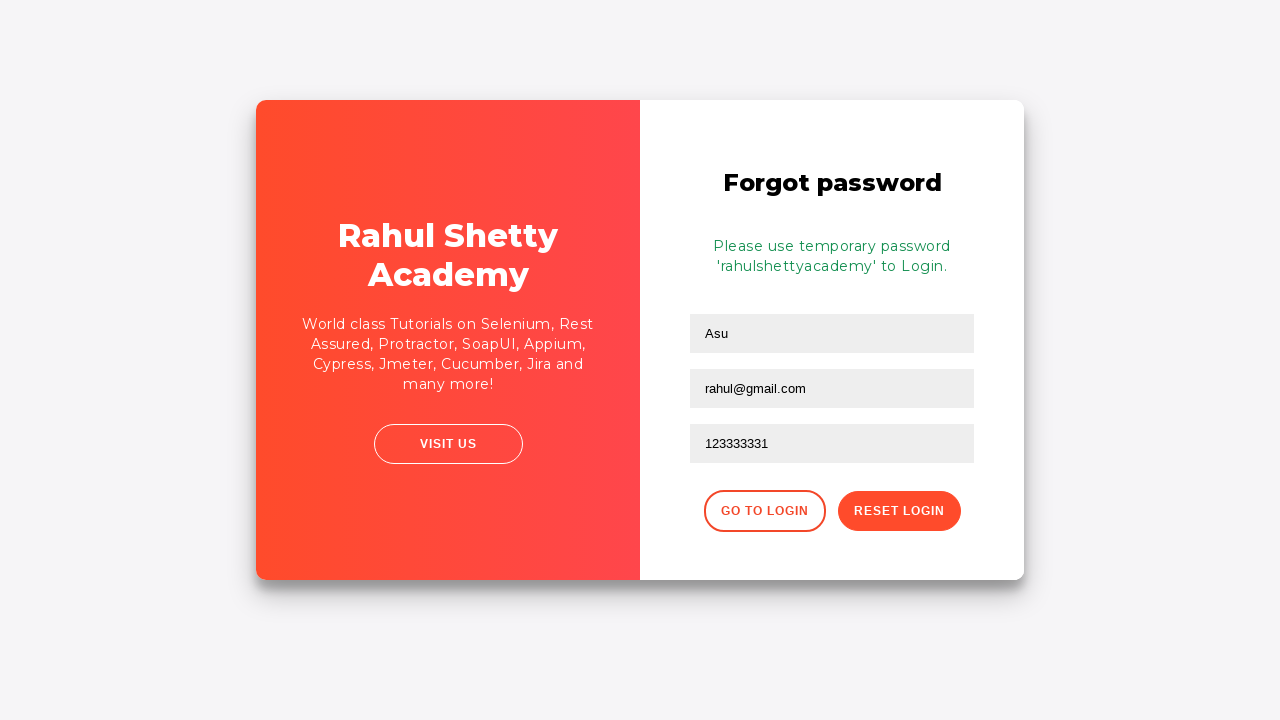